Tests the search functionality on python.org by entering a search query and submitting it

Starting URL: https://python.org

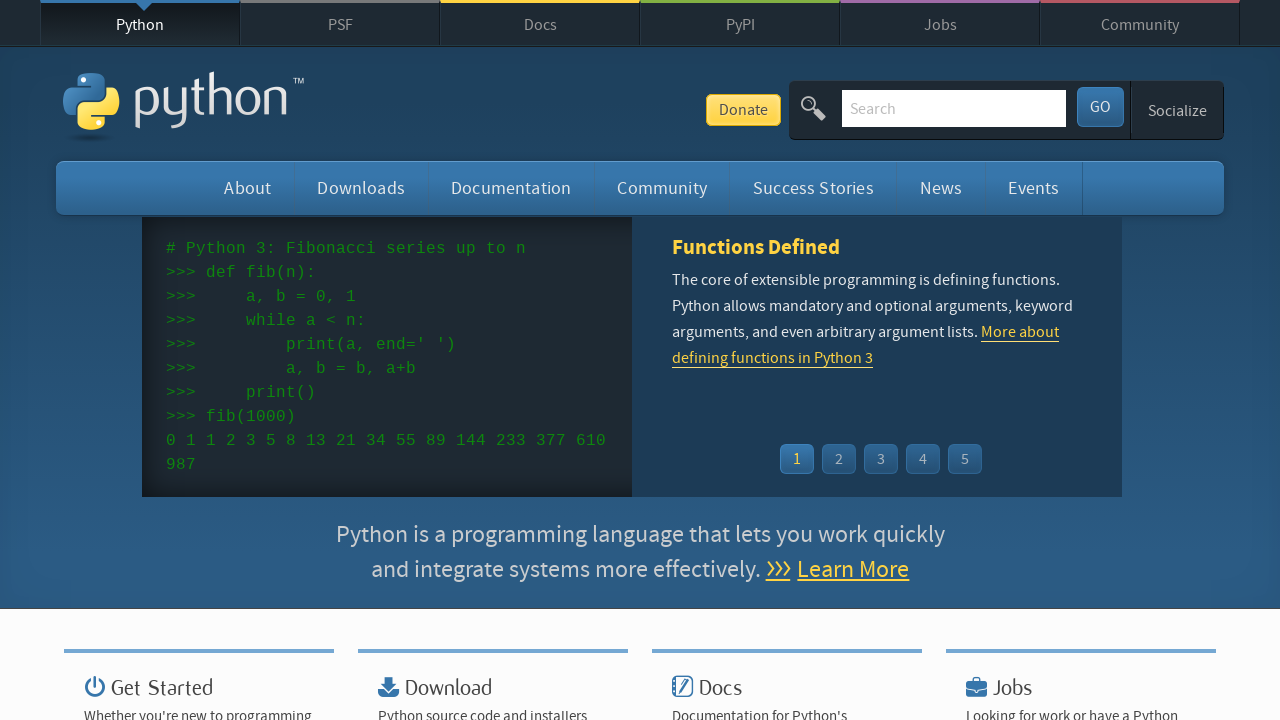

Filled search input field with 'getting started with python' on input[name='q']
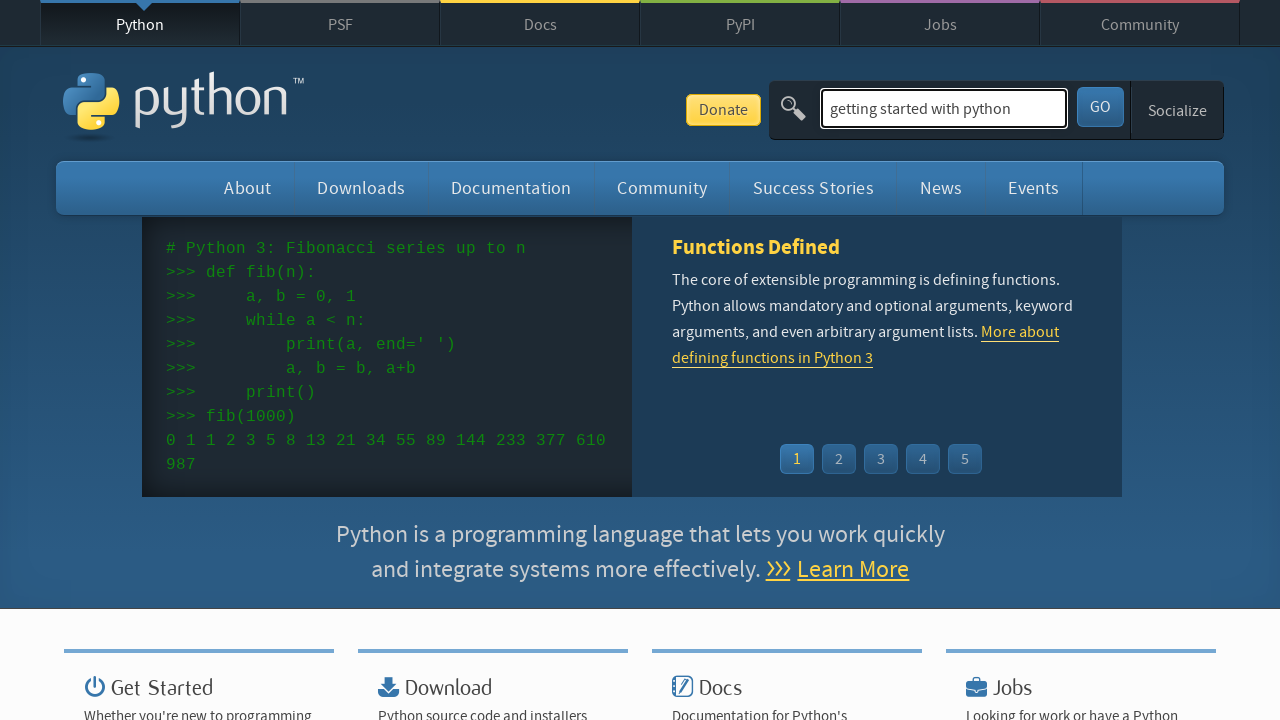

Pressed Enter to submit search query on input[name='q']
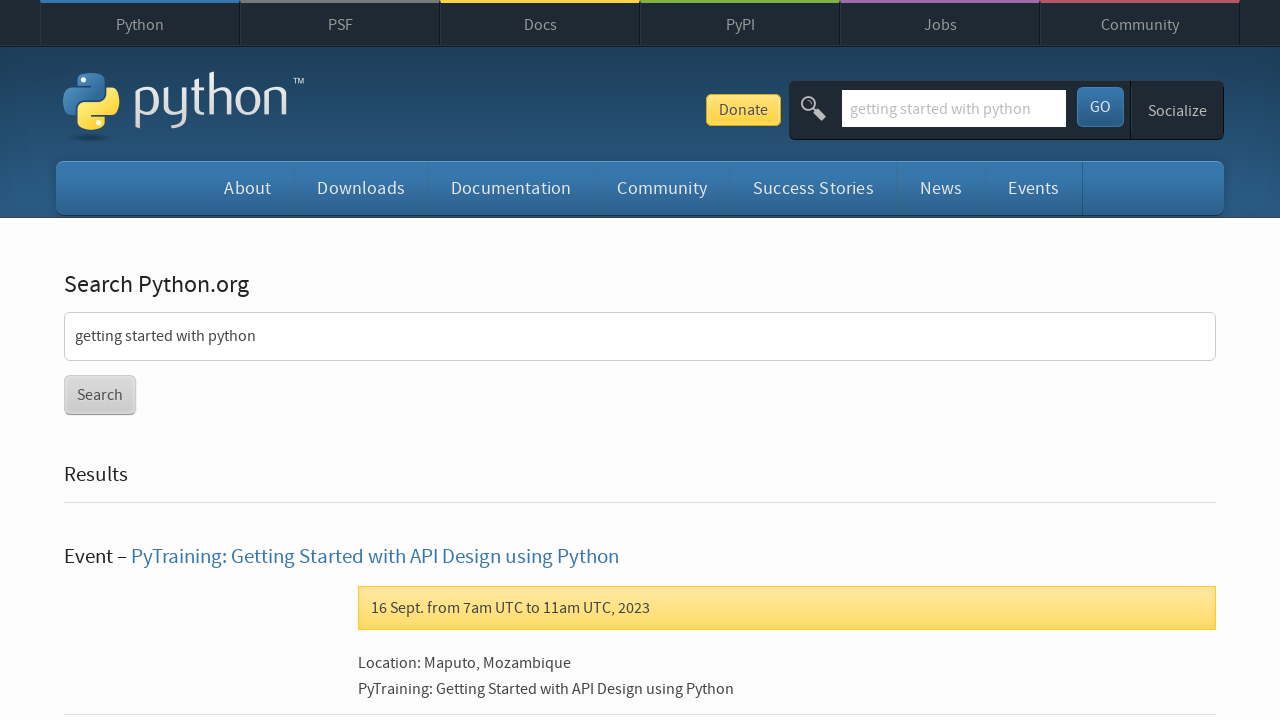

Search results page loaded with matching URL pattern
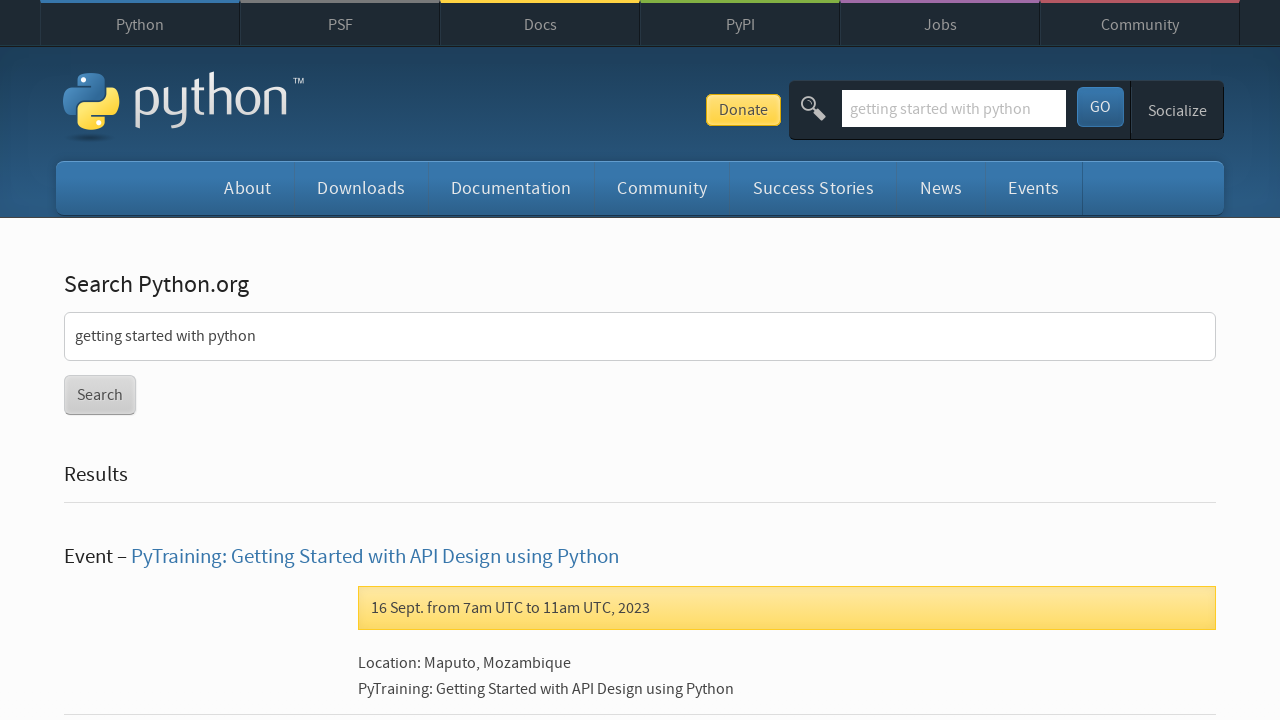

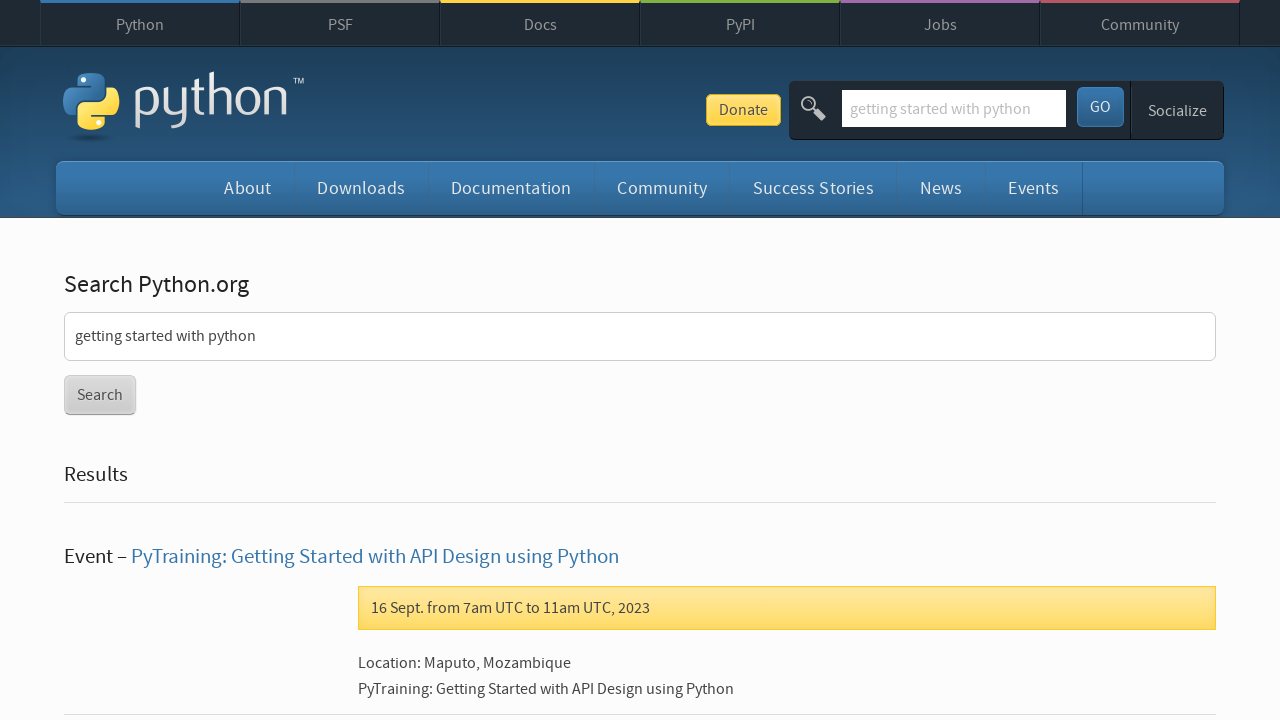